Tests a registration form by filling out personal details including name, address, email, phone, gender, hobbies, skills dropdown, country selection, and password fields.

Starting URL: https://demo.automationtesting.in/Register.html

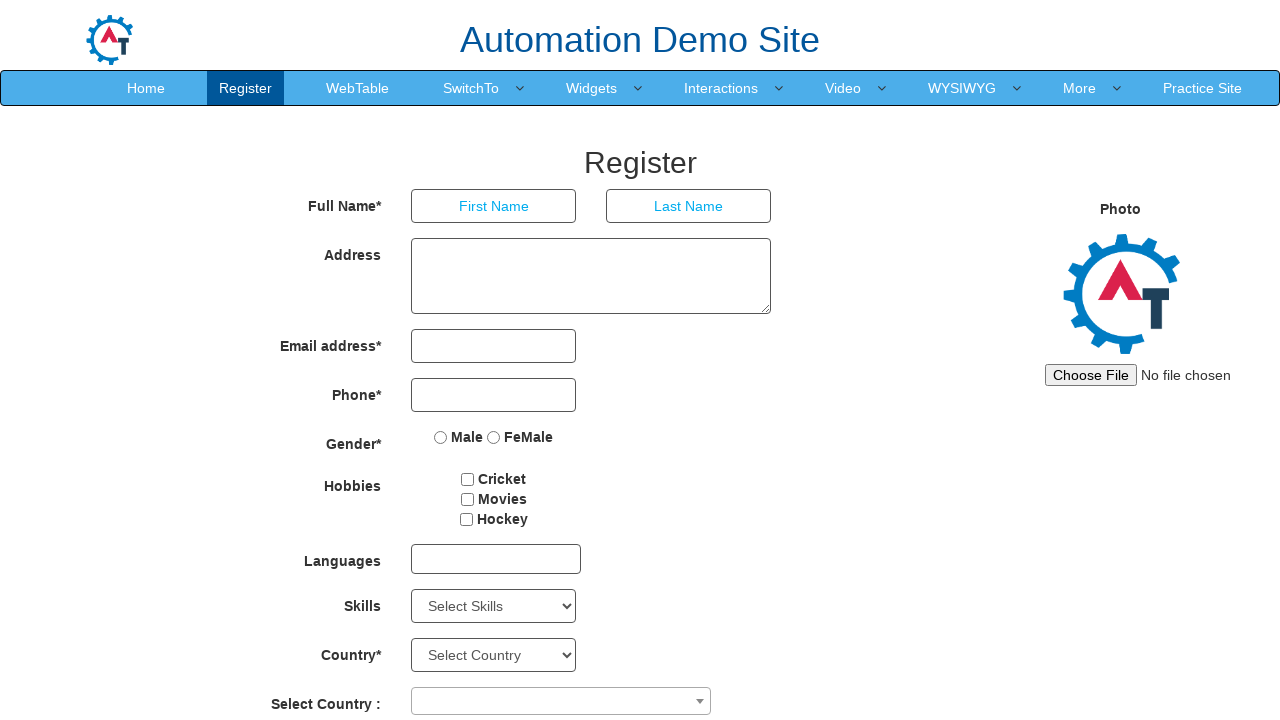

Page loaded and DOM content ready
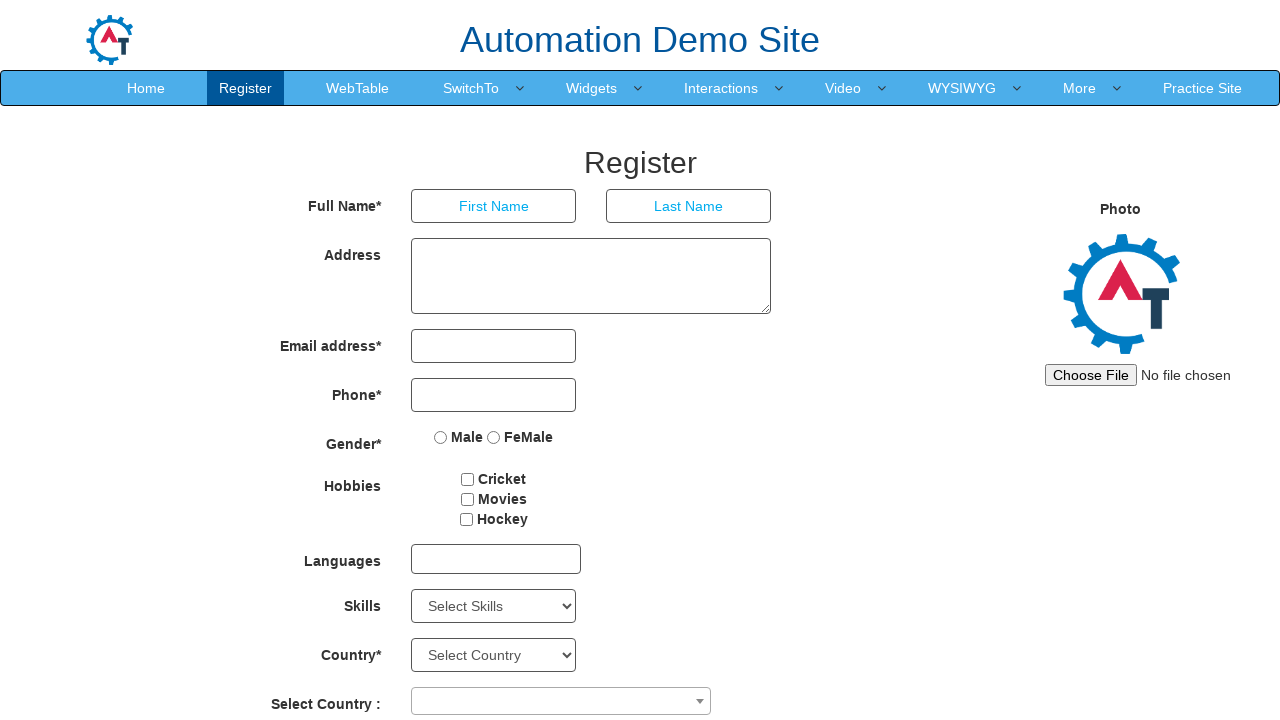

Filled first name with 'Rajesh' on input[placeholder='First Name']
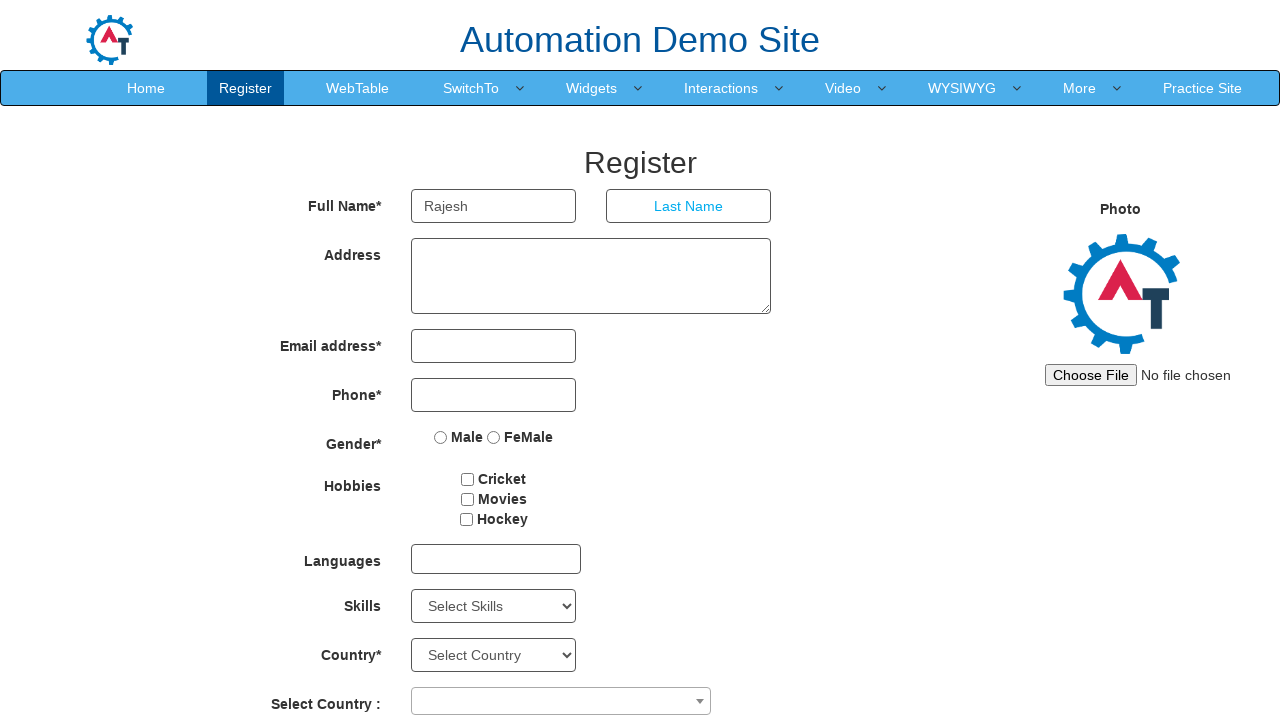

Filled last name with 'Kumar' on input[placeholder='Last Name']
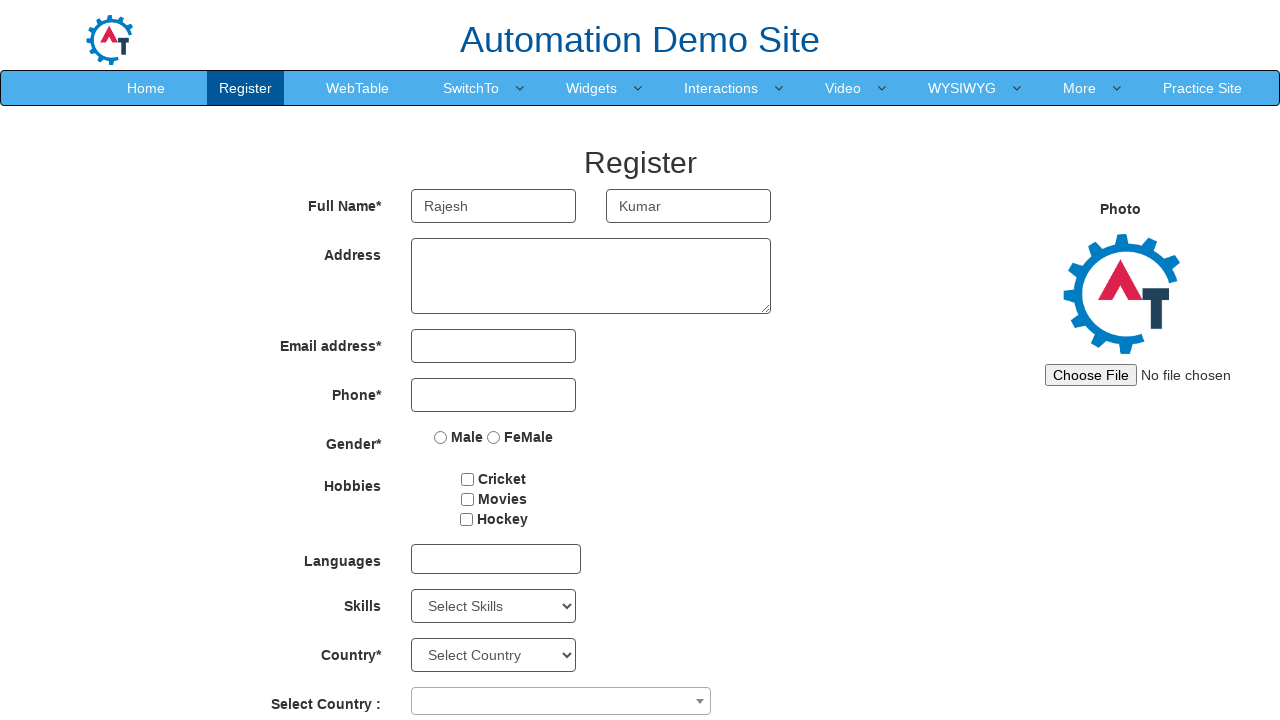

Filled address with '45-789 Tech Park MG Road Bangalore' on textarea[rows='3']
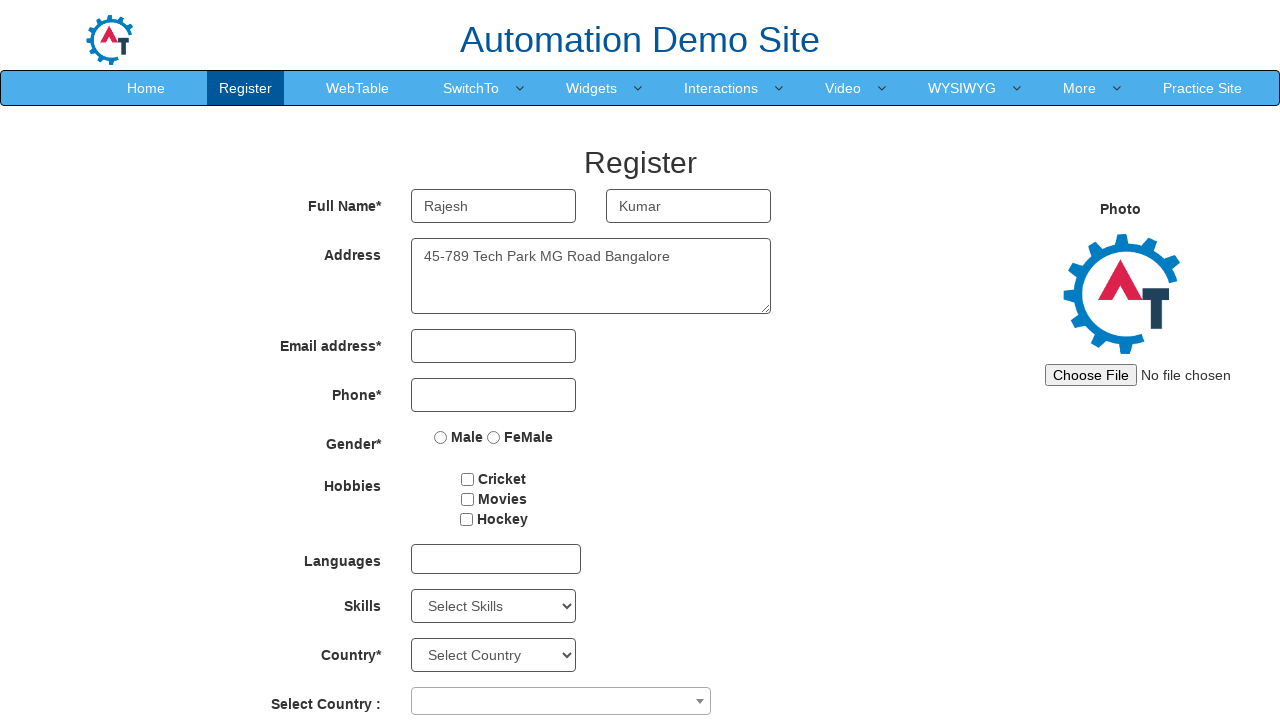

Filled email with 'rajesh.kumar92@example.com' on input[type='email']
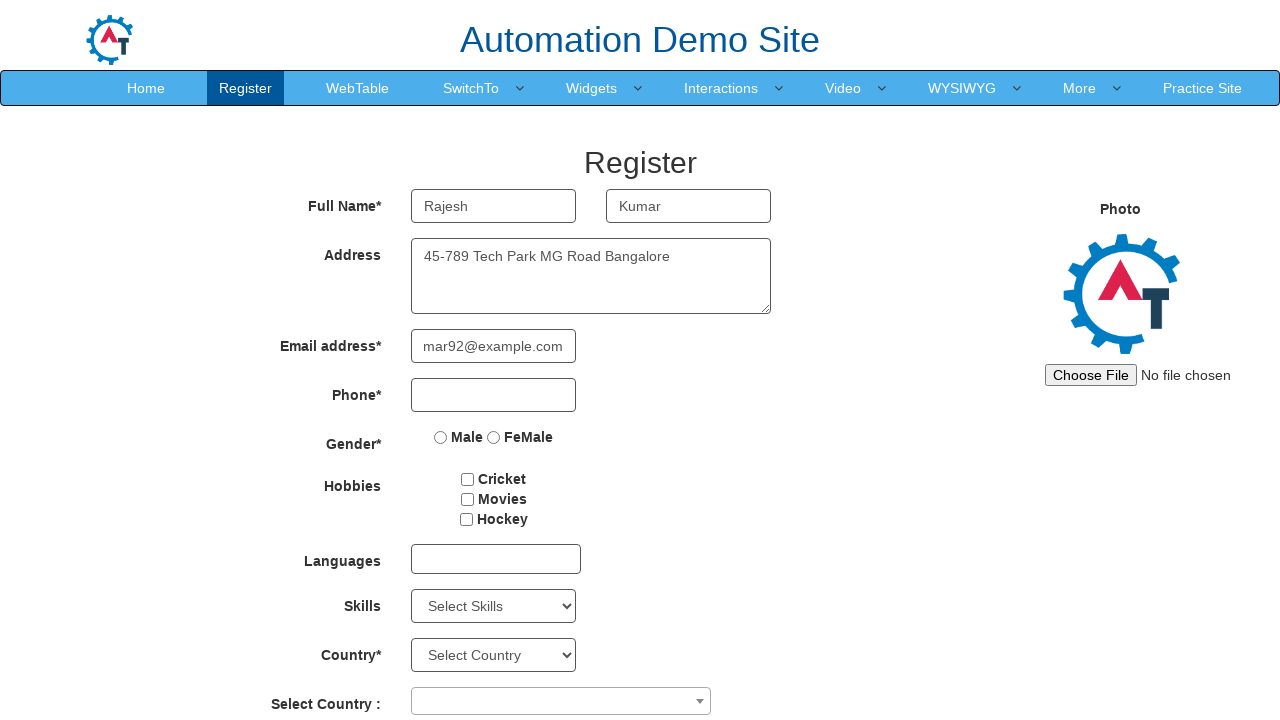

Filled phone number with '8876543210' on input[type='tel']
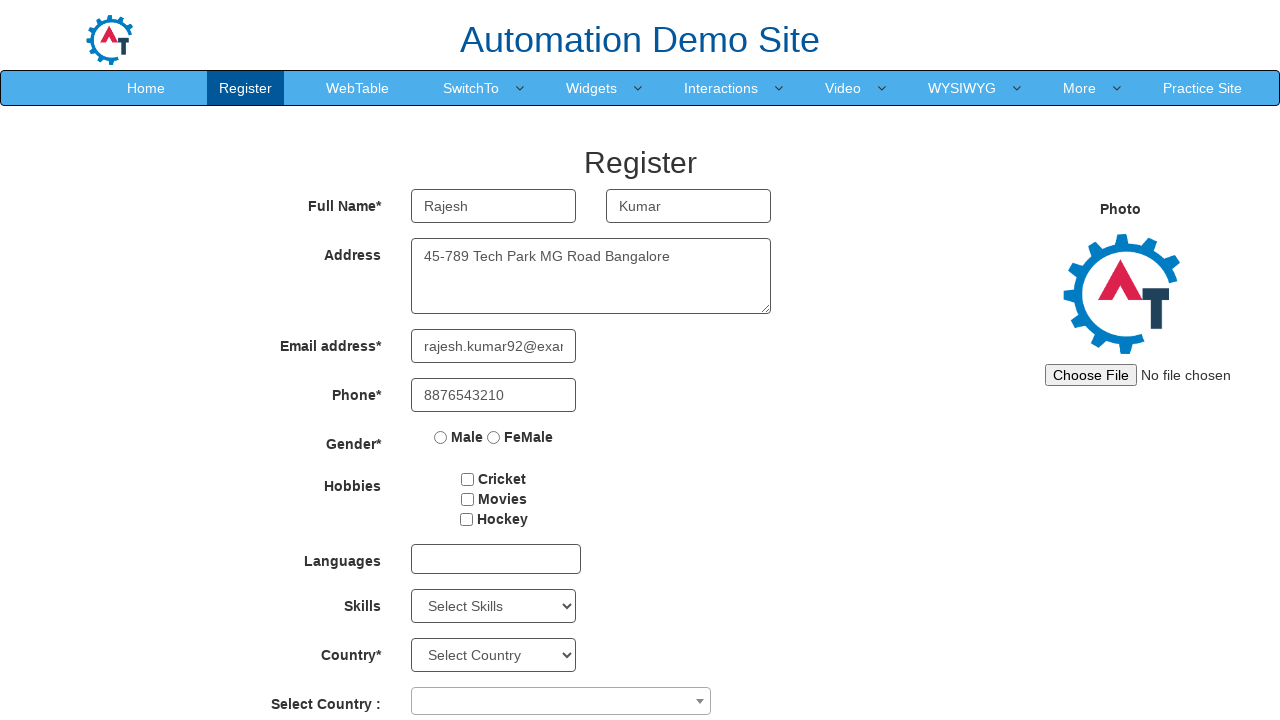

Selected Female gender at (494, 437) on input[value='FeMale']
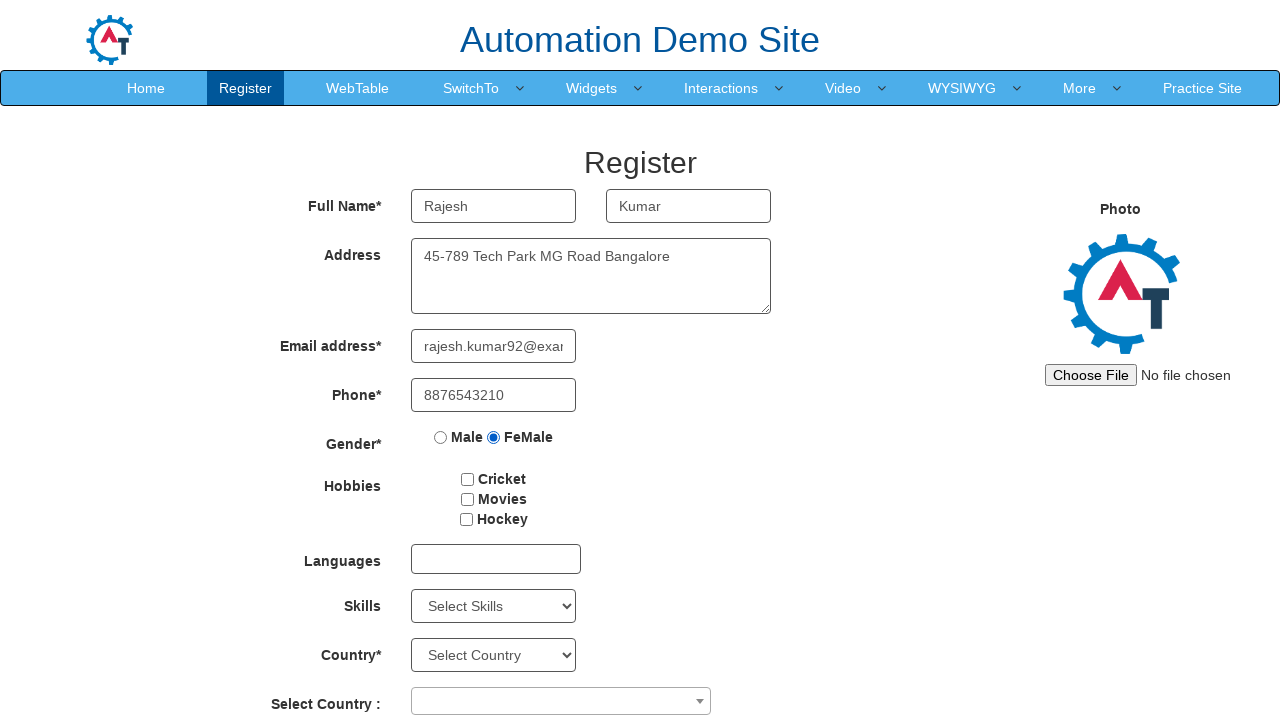

Selected Movies hobby at (467, 499) on input[value='Movies']
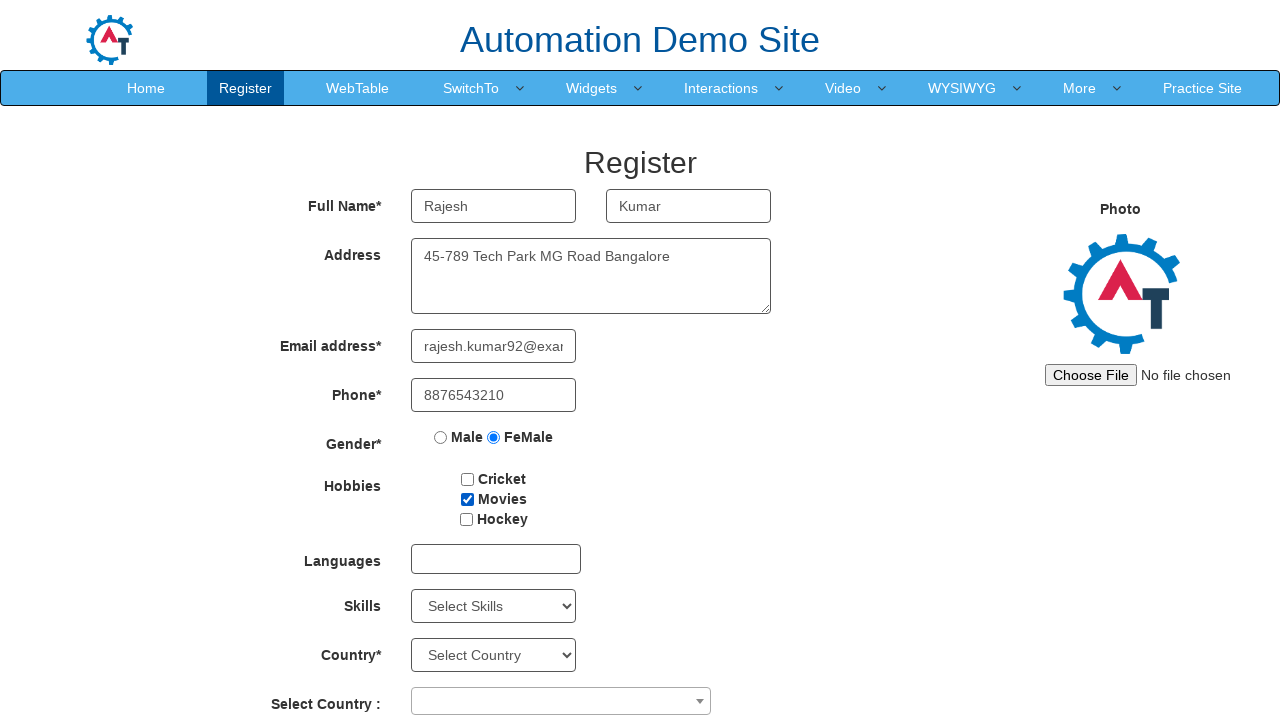

Selected Analytics from skills dropdown on select#Skills
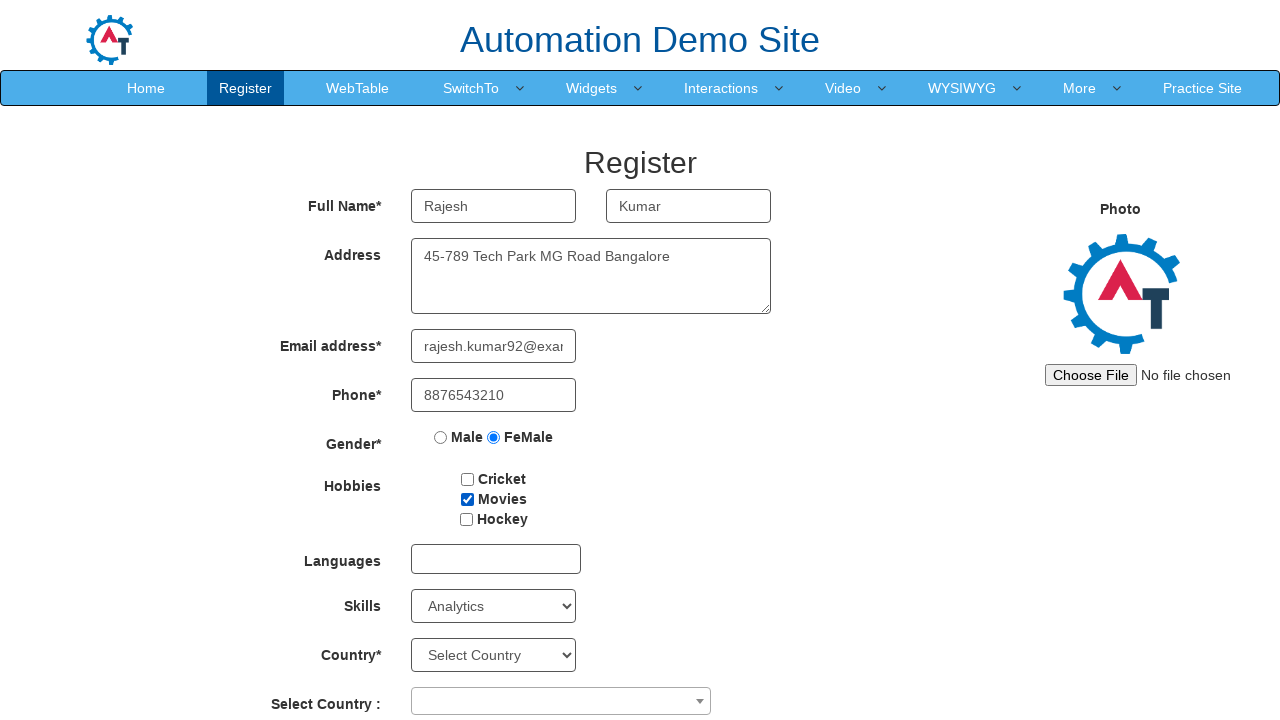

Selected country from dropdown on select#countries
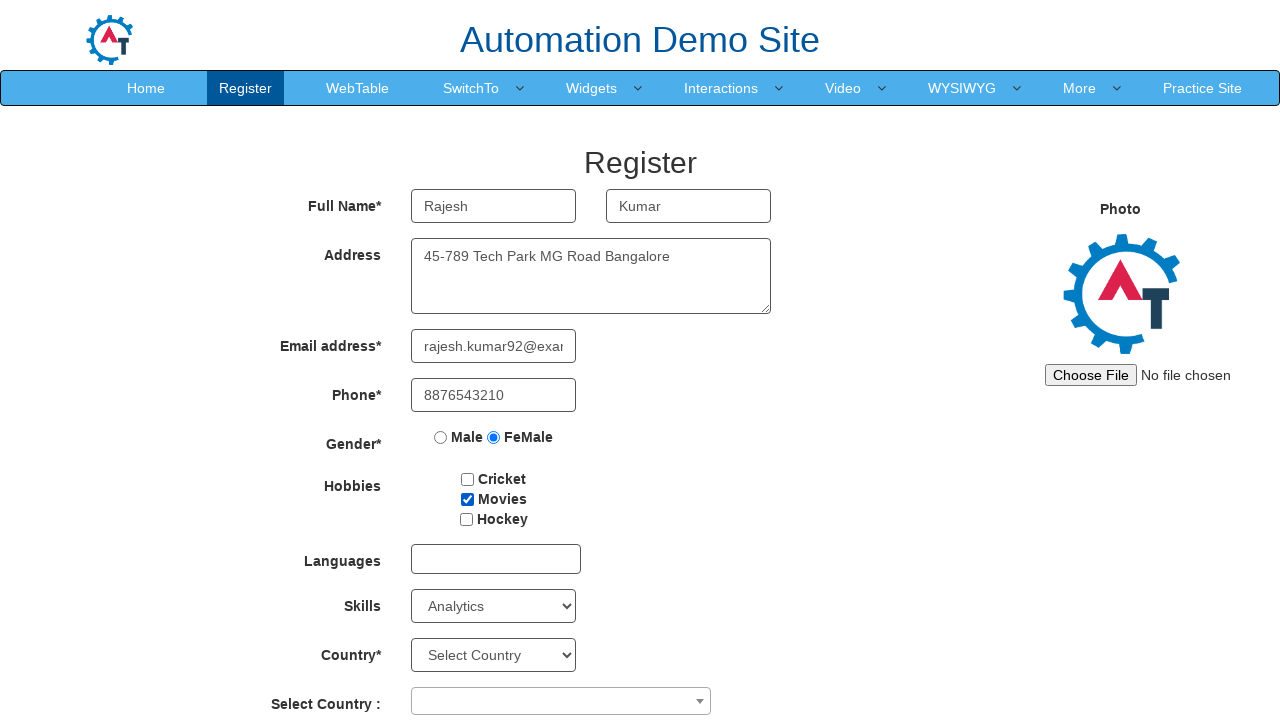

Clicked on country combobox for multi-select at (561, 701) on span[role='combobox']
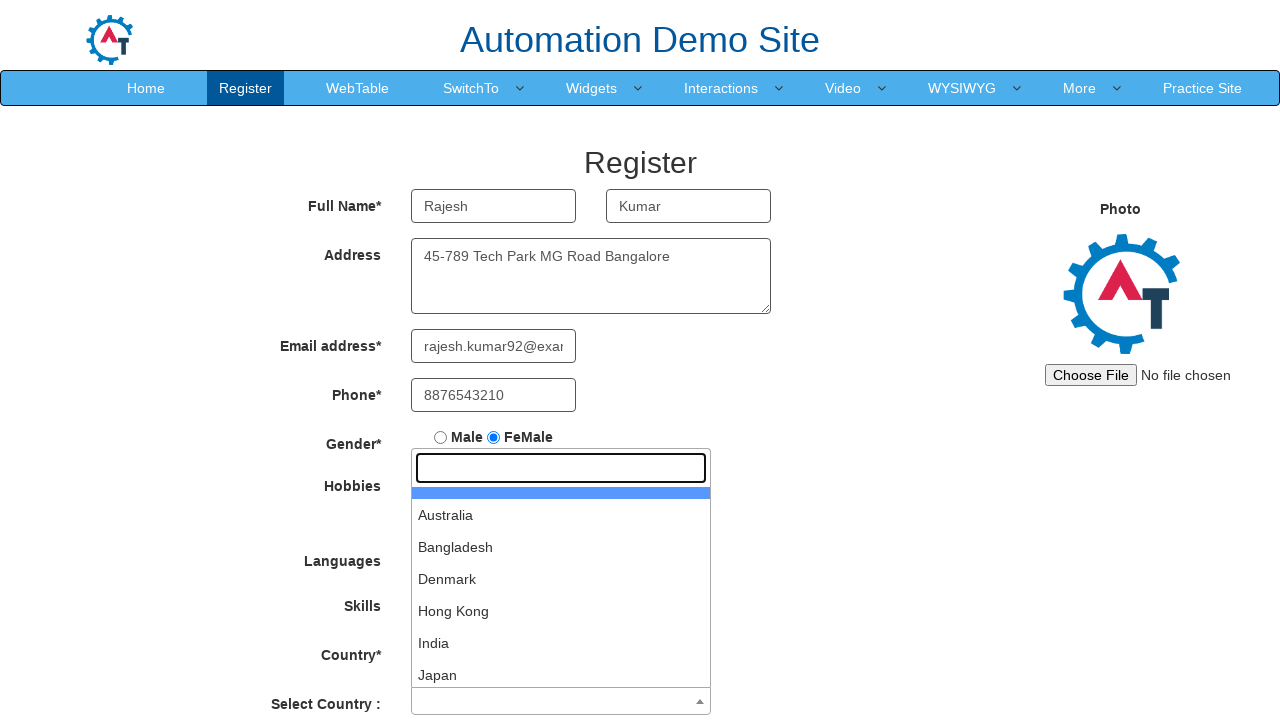

Filled first password field on input#firstpassword
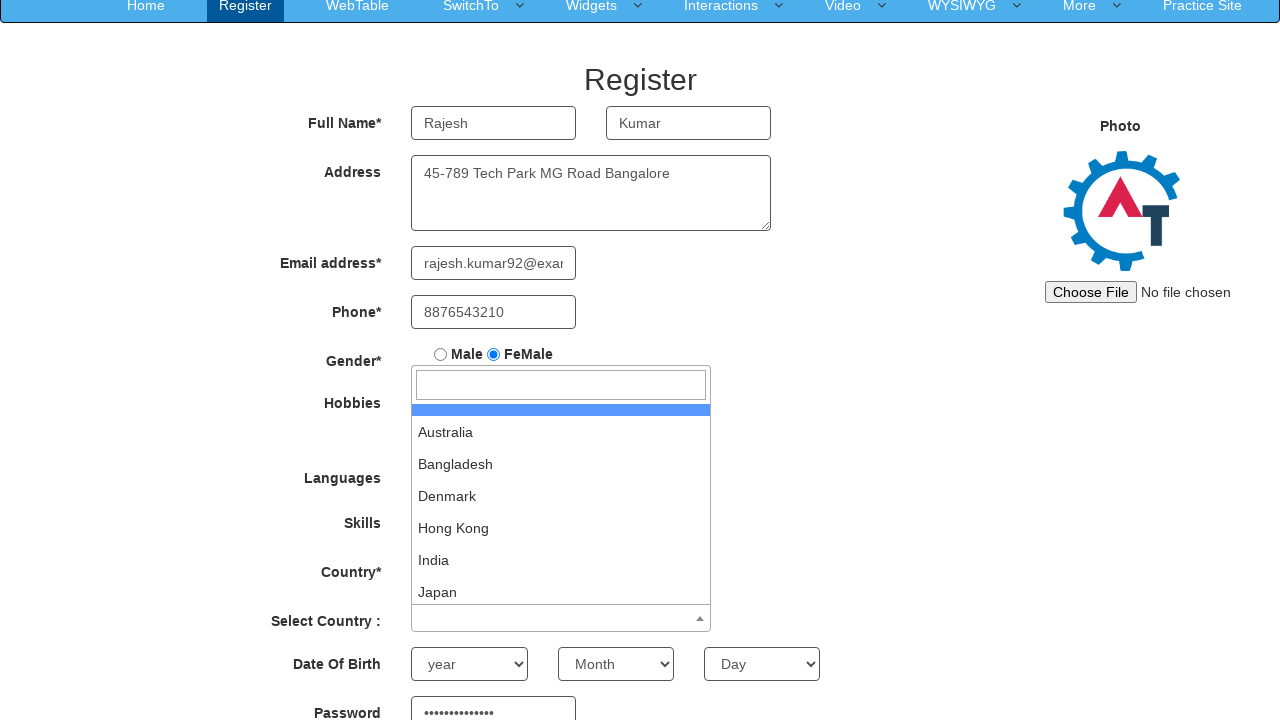

Filled confirm password field on input#secondpassword
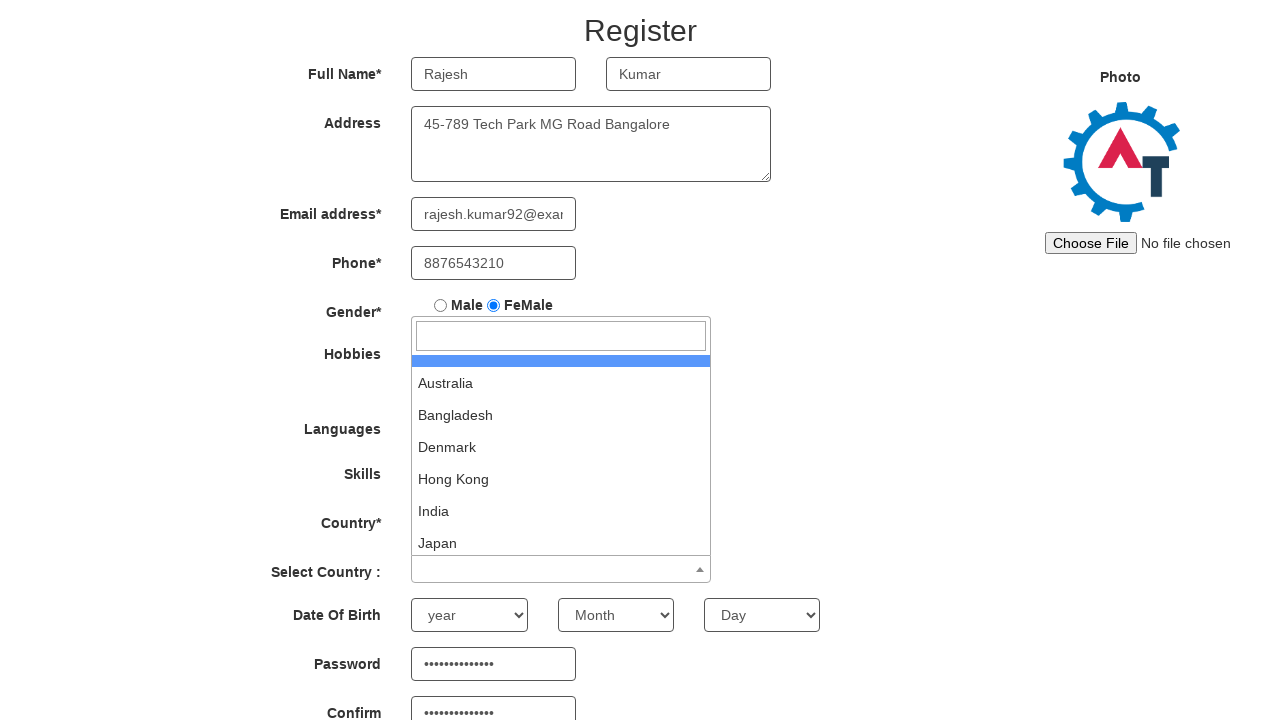

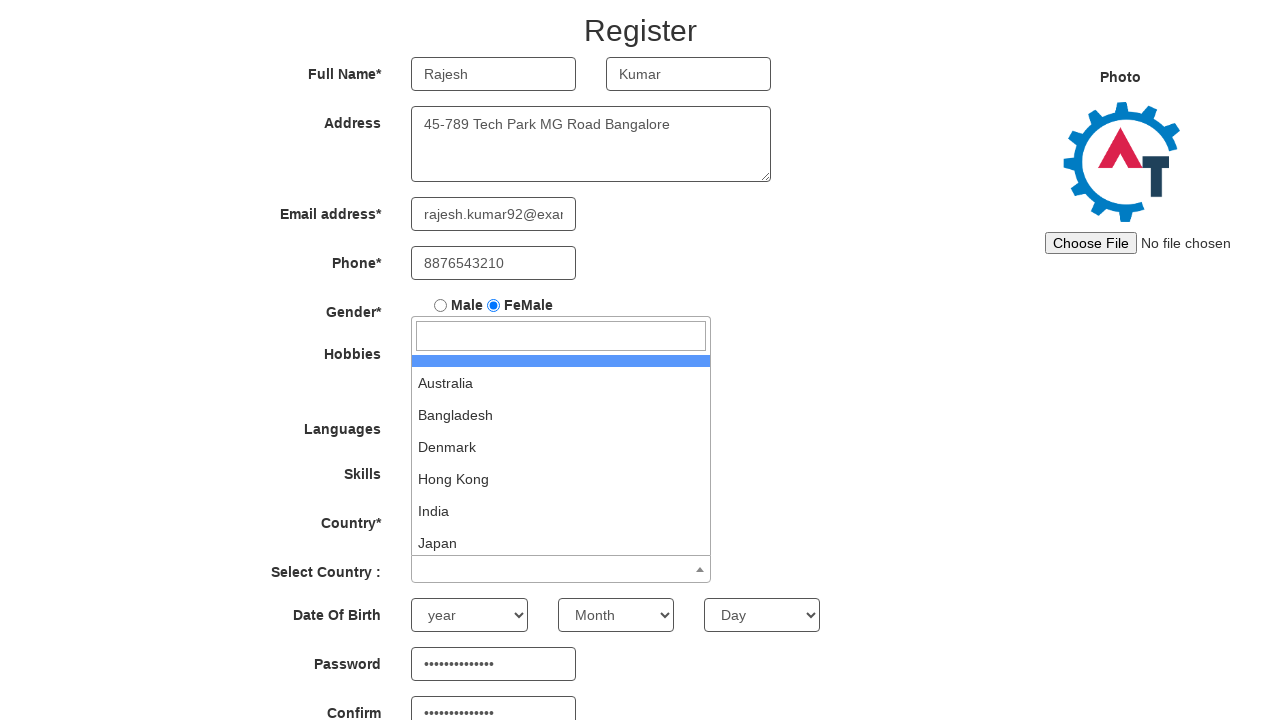